Tests the forgot password flow by clicking the forgot password link, filling in email and new password fields, and submitting the password reset form.

Starting URL: https://rahulshettyacademy.com/client/#/auth/login

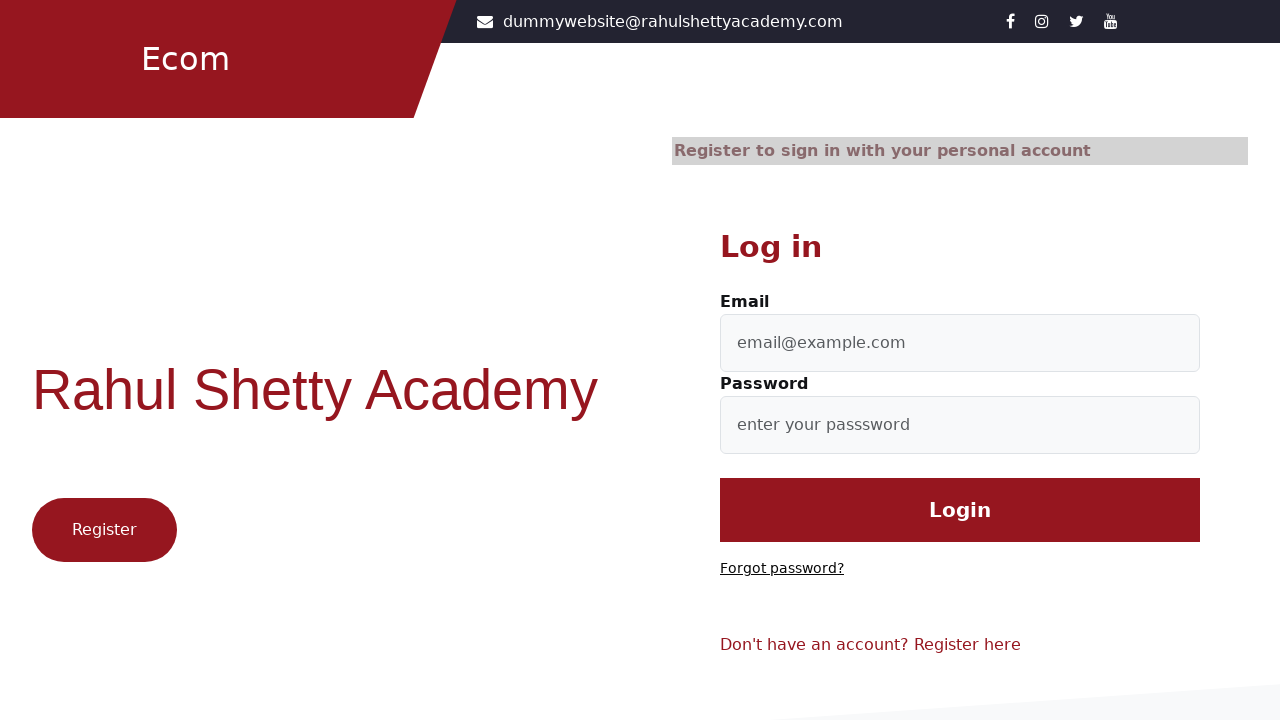

Clicked 'Forgot password?' link at (782, 569) on text=Forgot password?
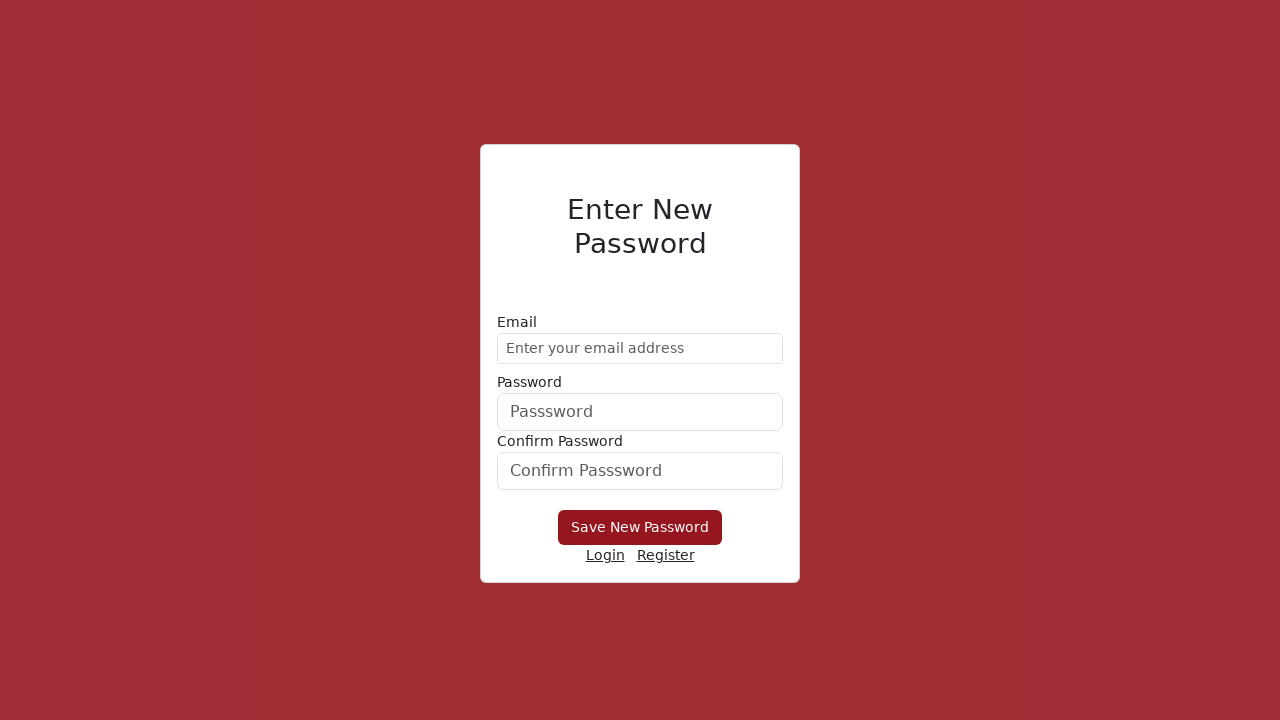

Filled email field with 'testuser2024@example.com' on form div:nth-child(1) input
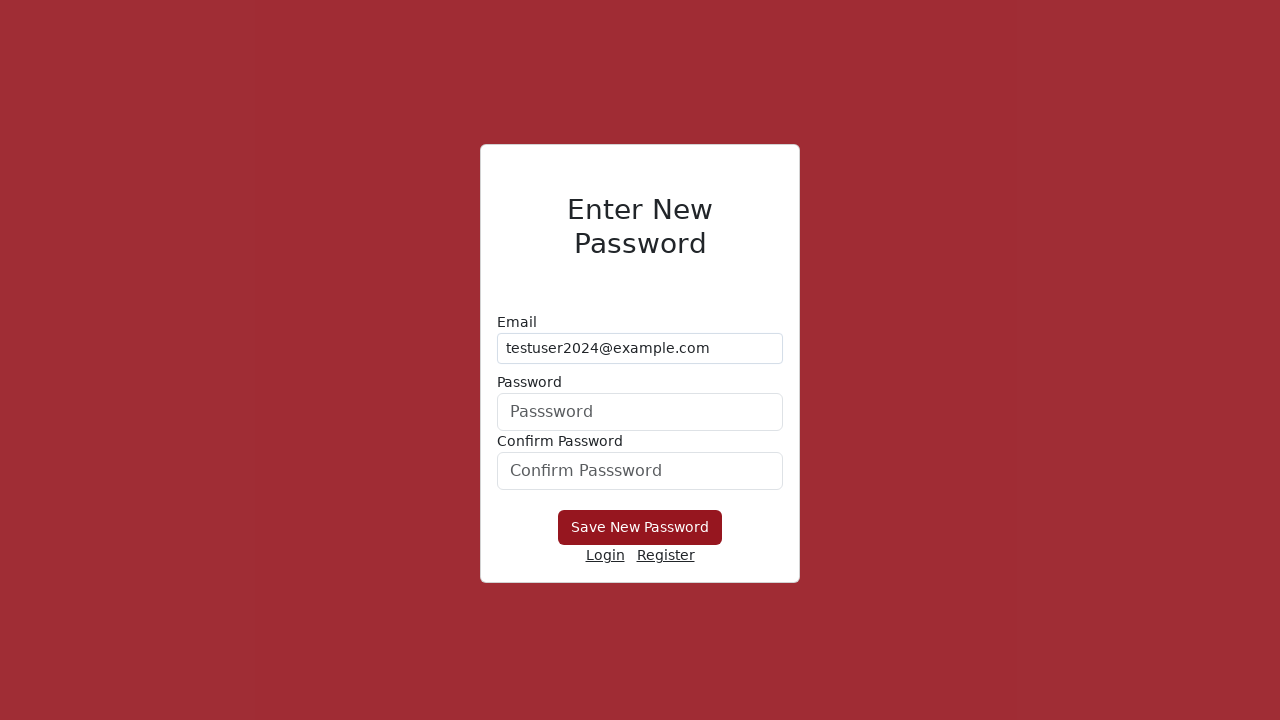

Filled new password field with 'SecurePass456!' on form div:nth-child(2) input
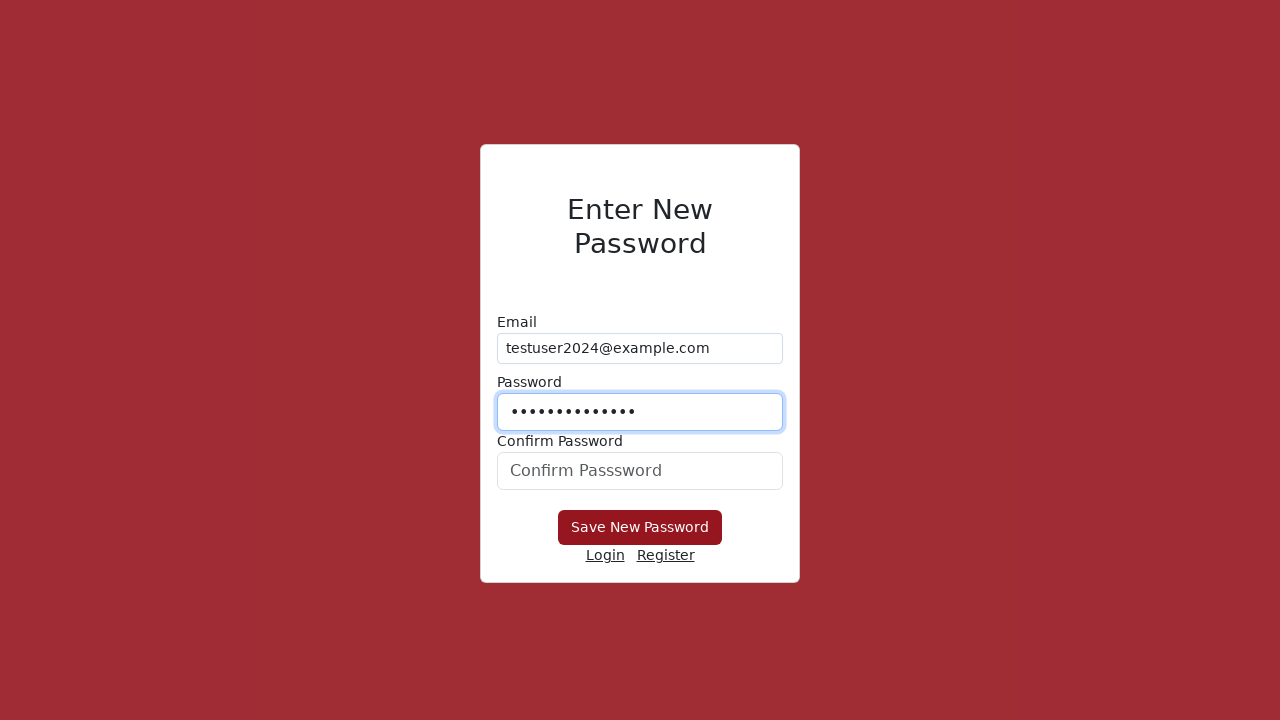

Filled confirm password field with 'SecurePass456!' on #confirmPassword
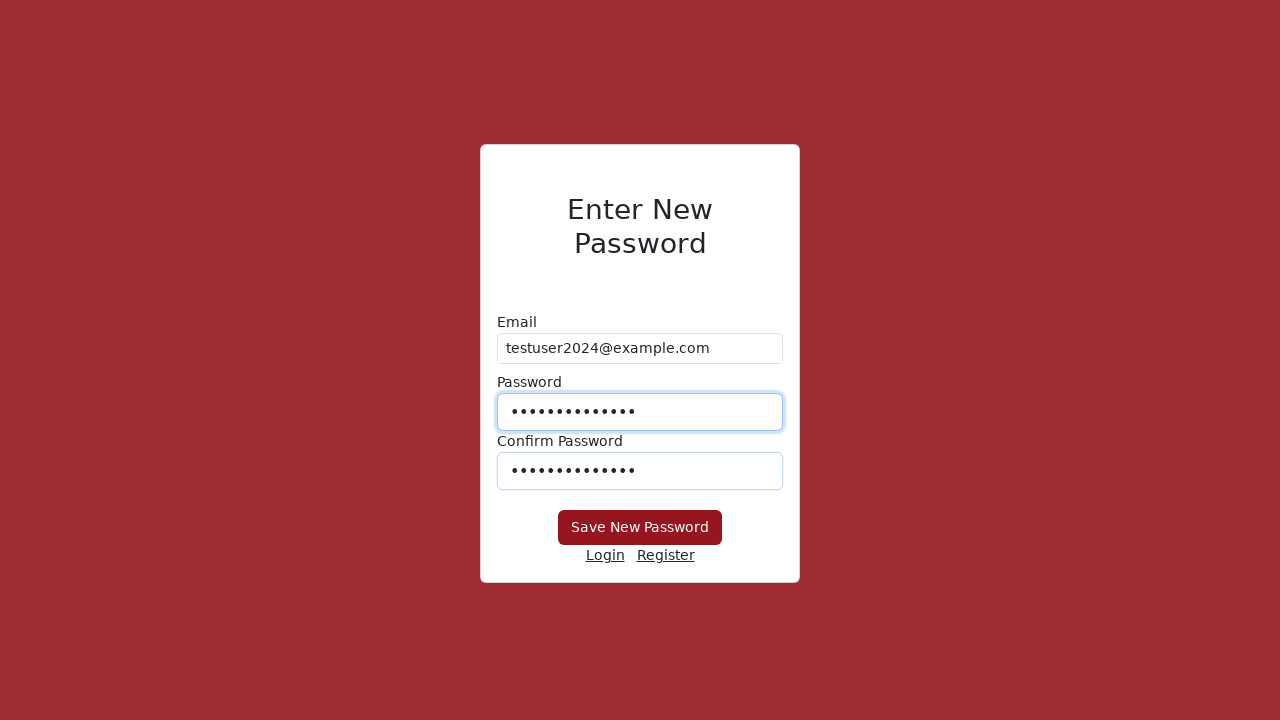

Clicked 'Save New Password' button to submit password reset form at (640, 528) on button:has-text('Save New Password')
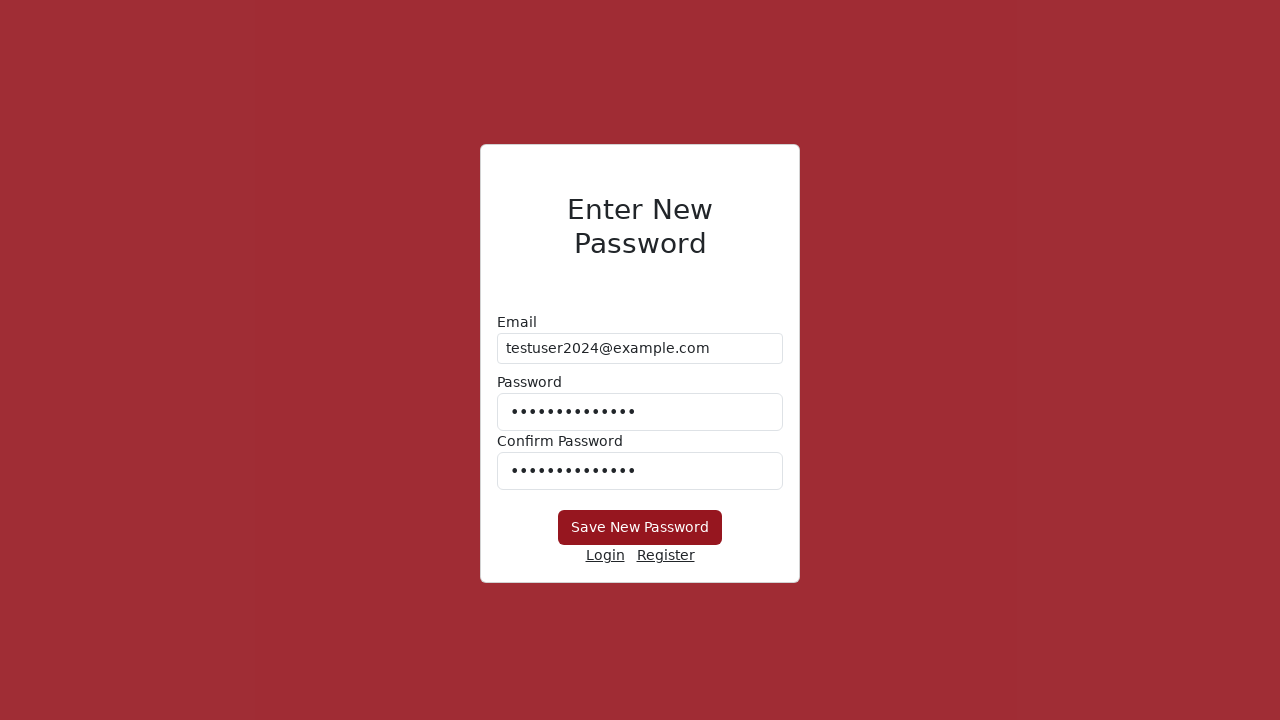

Waited 2 seconds for password reset response
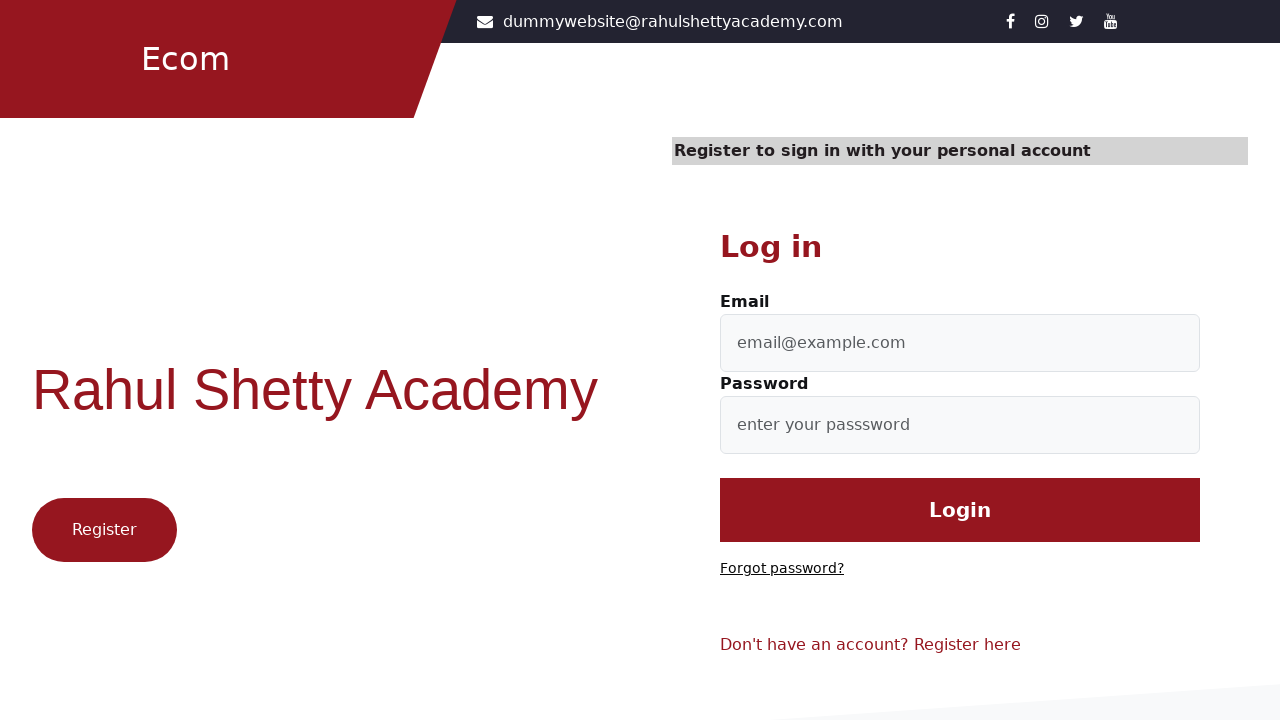

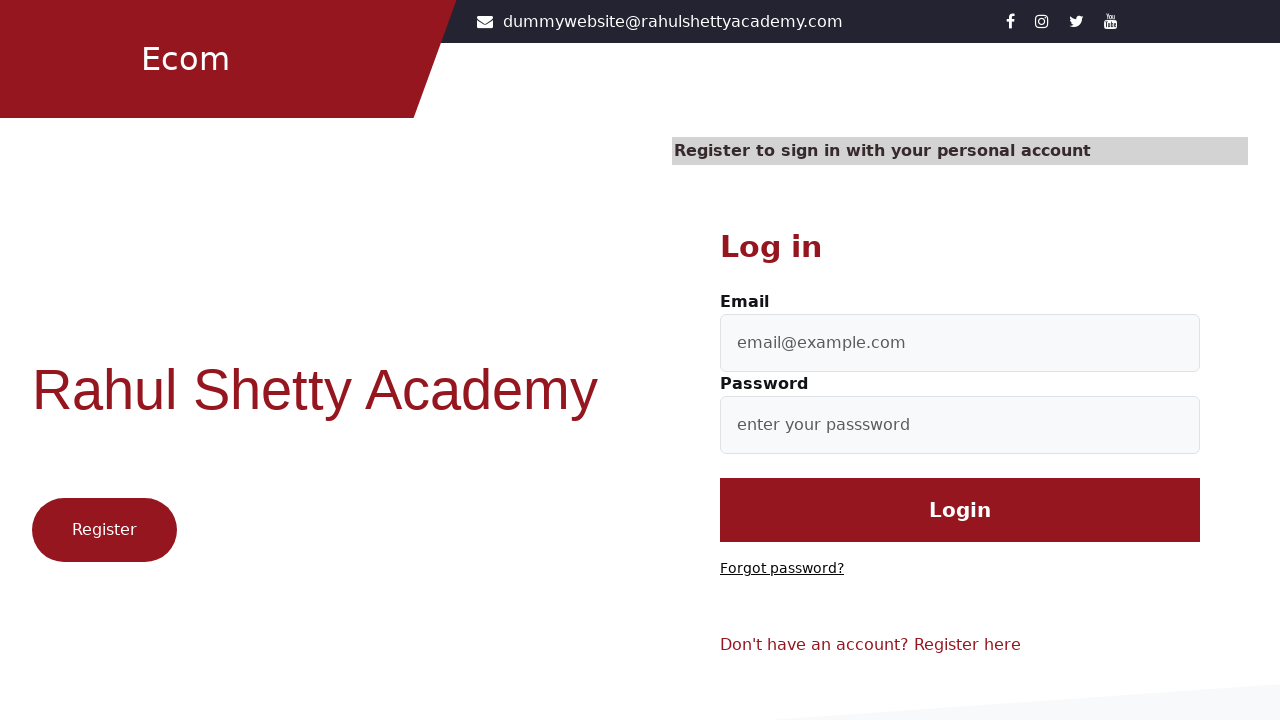